Navigates to a GitHub repository file page and scrolls down to view content

Starting URL: https://github.com/asweigart/pyautogui/blob/master/pyautogui/_pyautogui_x11.py

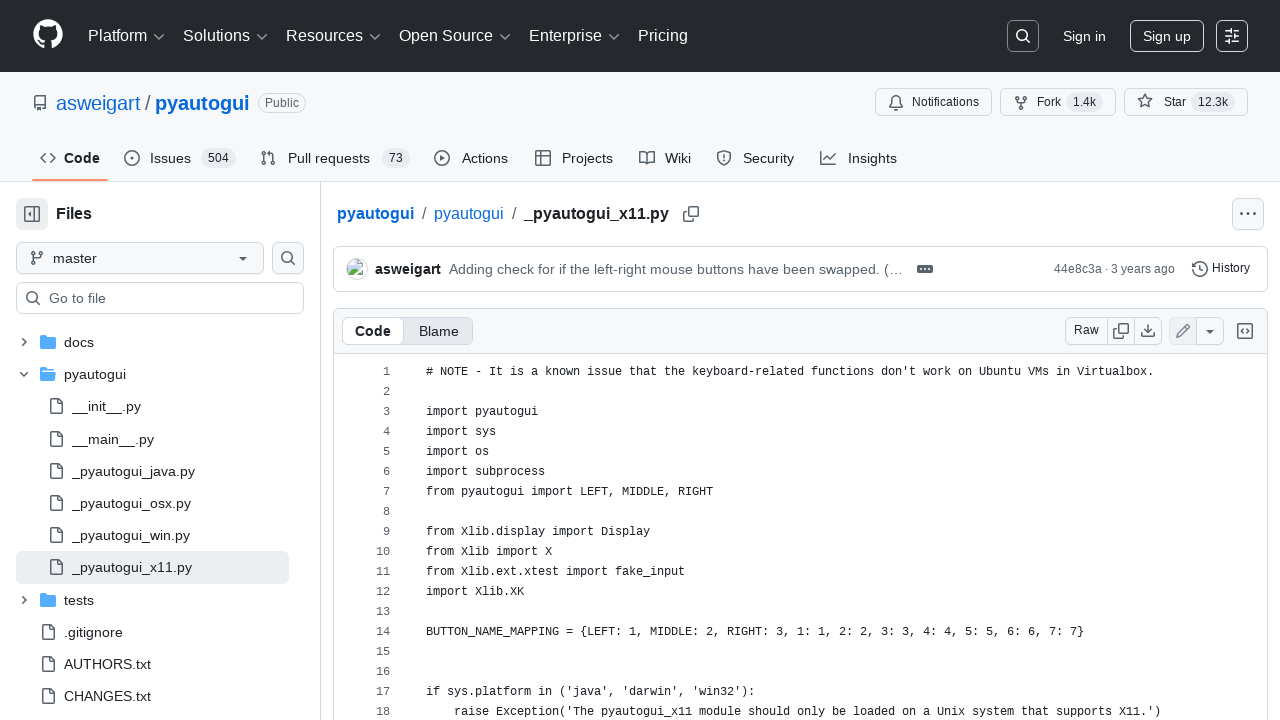

Waited for GitHub file content to load
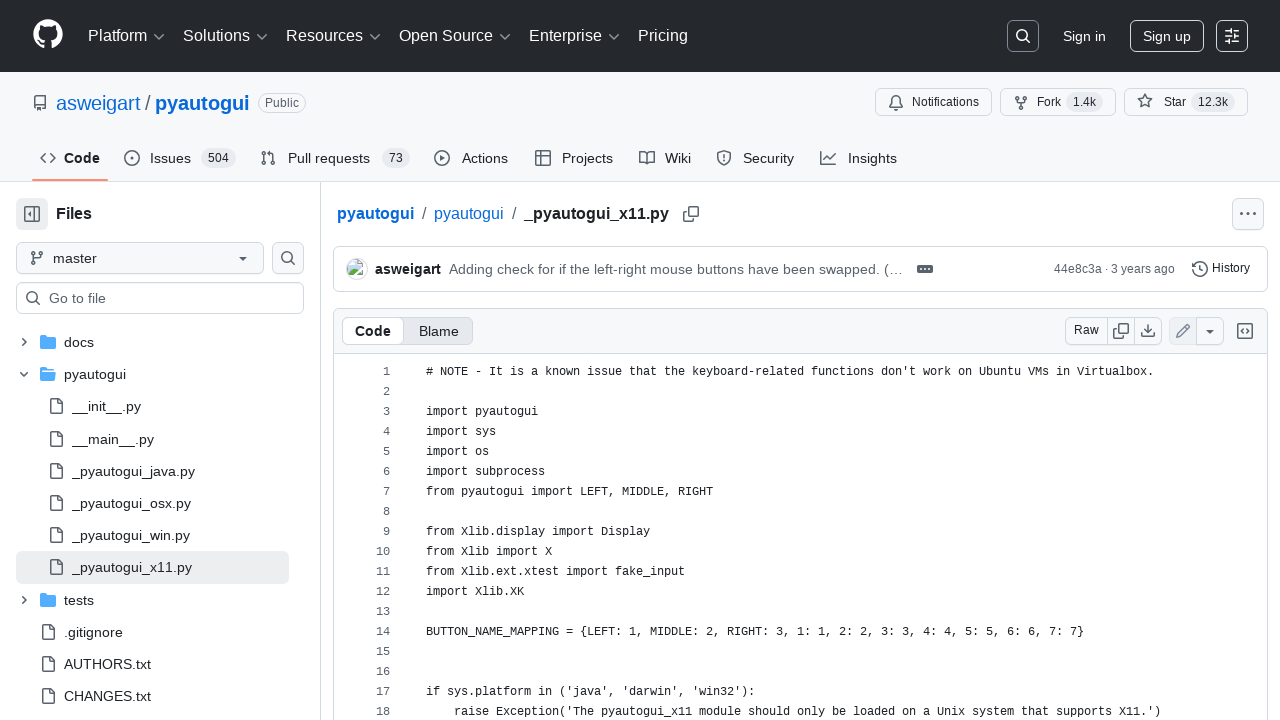

Scrolled down the page by 500 pixels
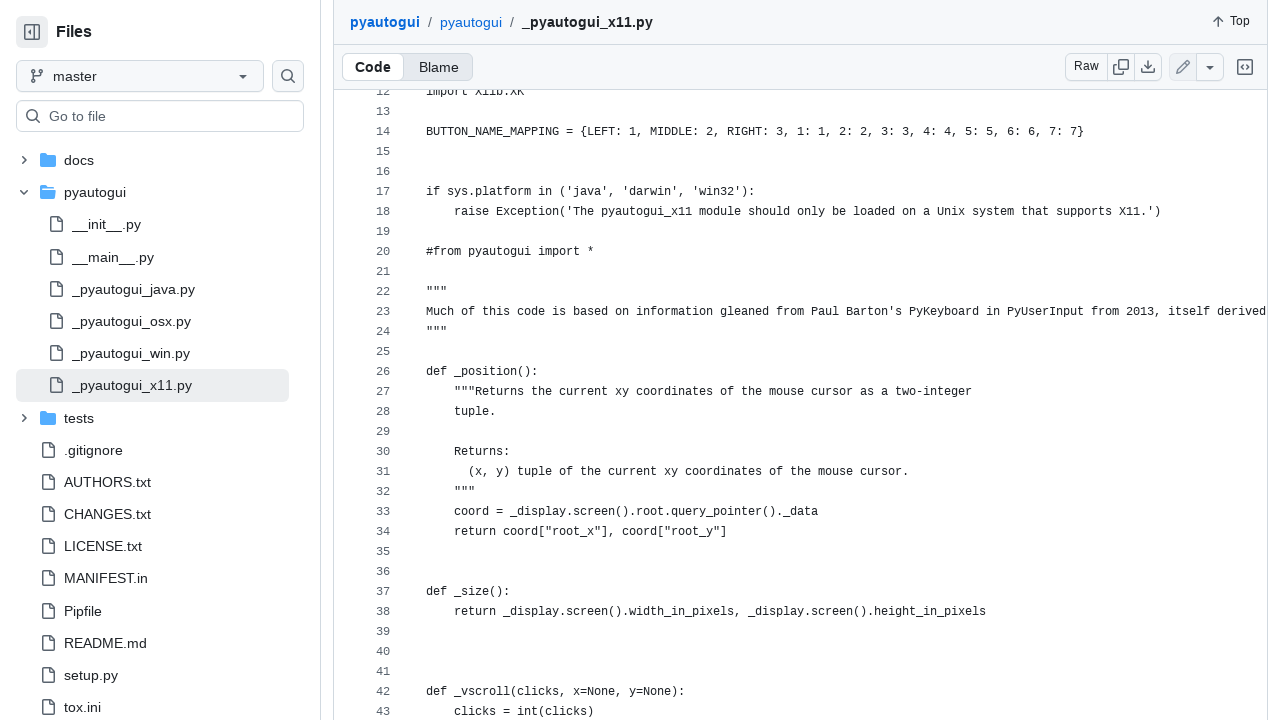

Waited 500ms for scroll animation to complete
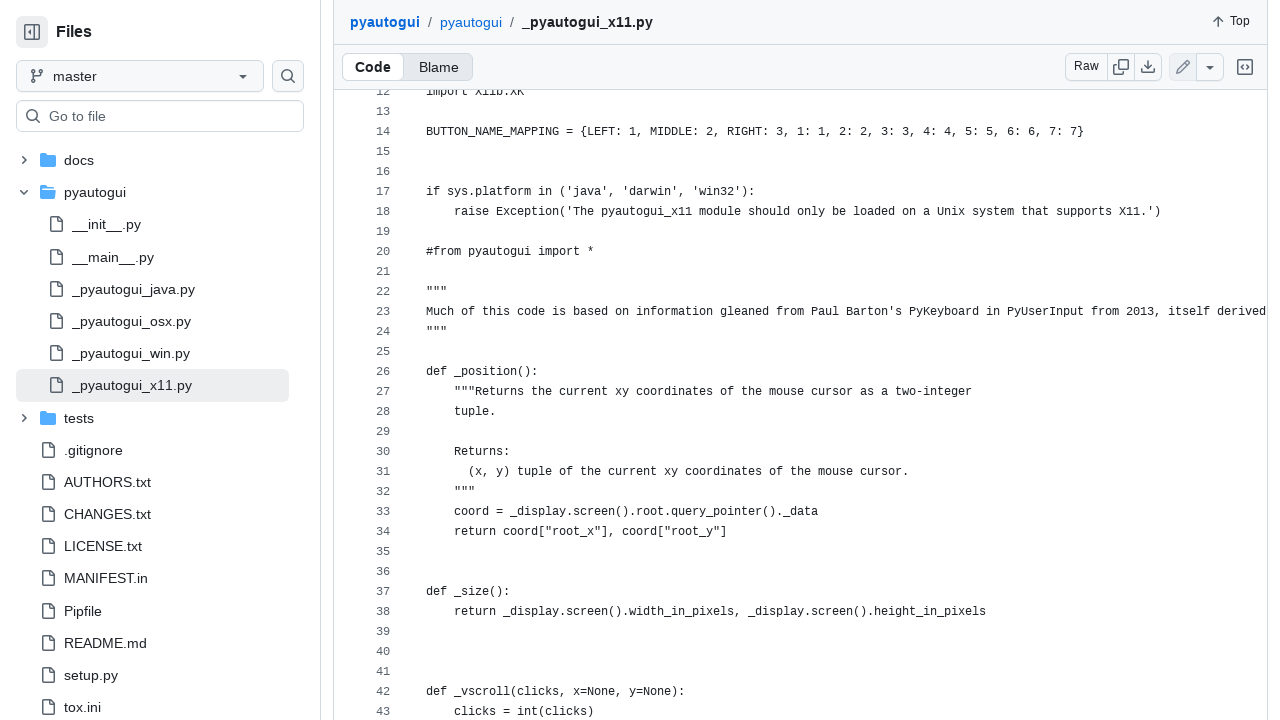

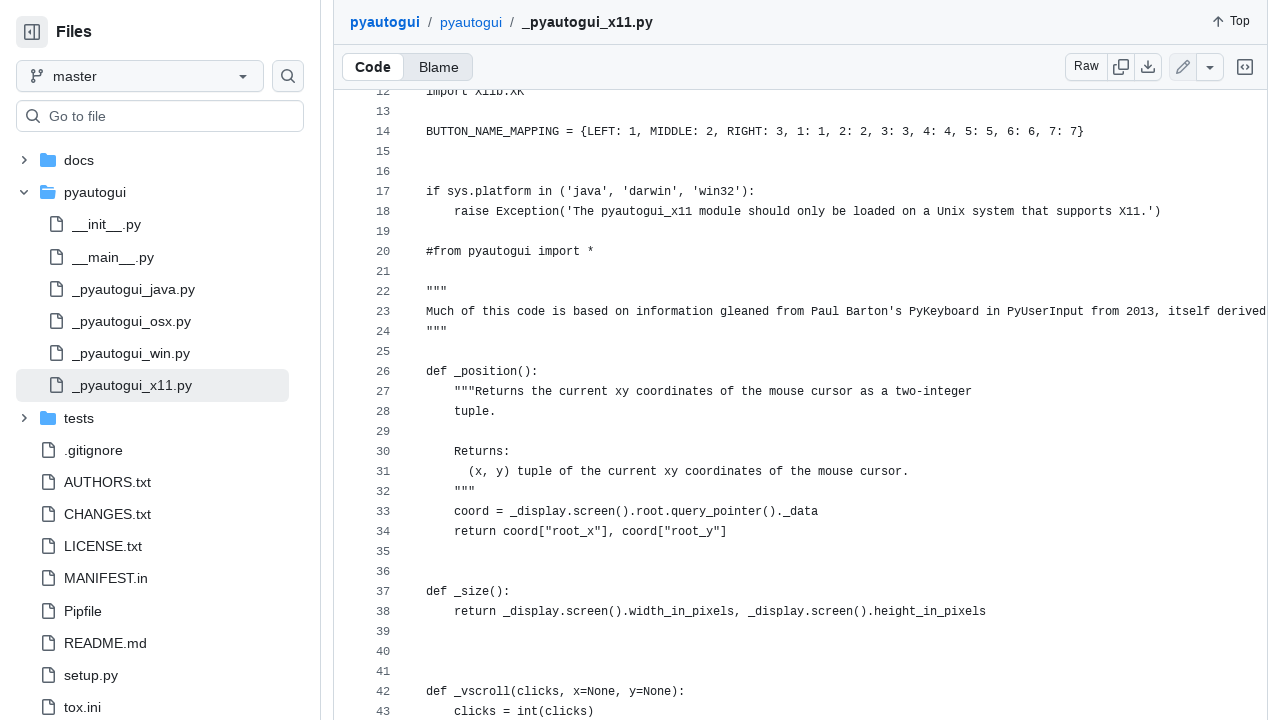